Tests login form validation by submitting empty username and password fields, verifying the page stays on the login URL (negative test case for form validation)

Starting URL: http://the-internet.herokuapp.com/login

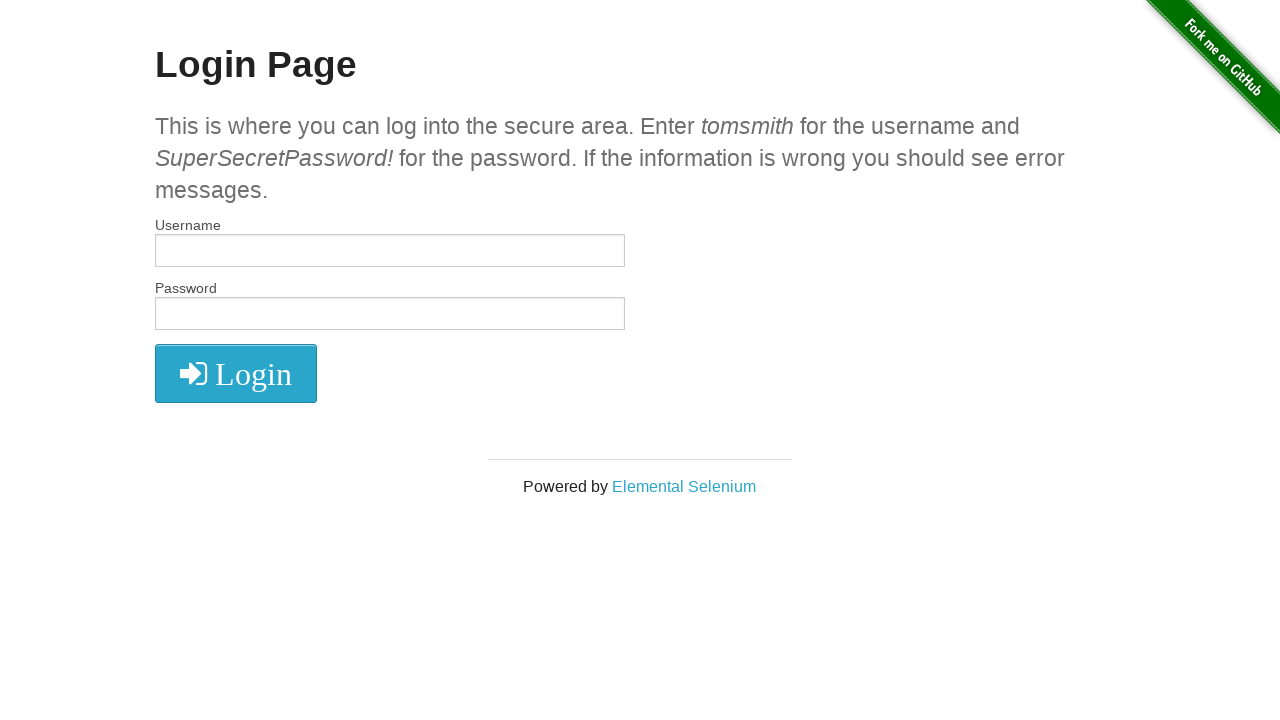

Filled username field with empty string on input[name='username']
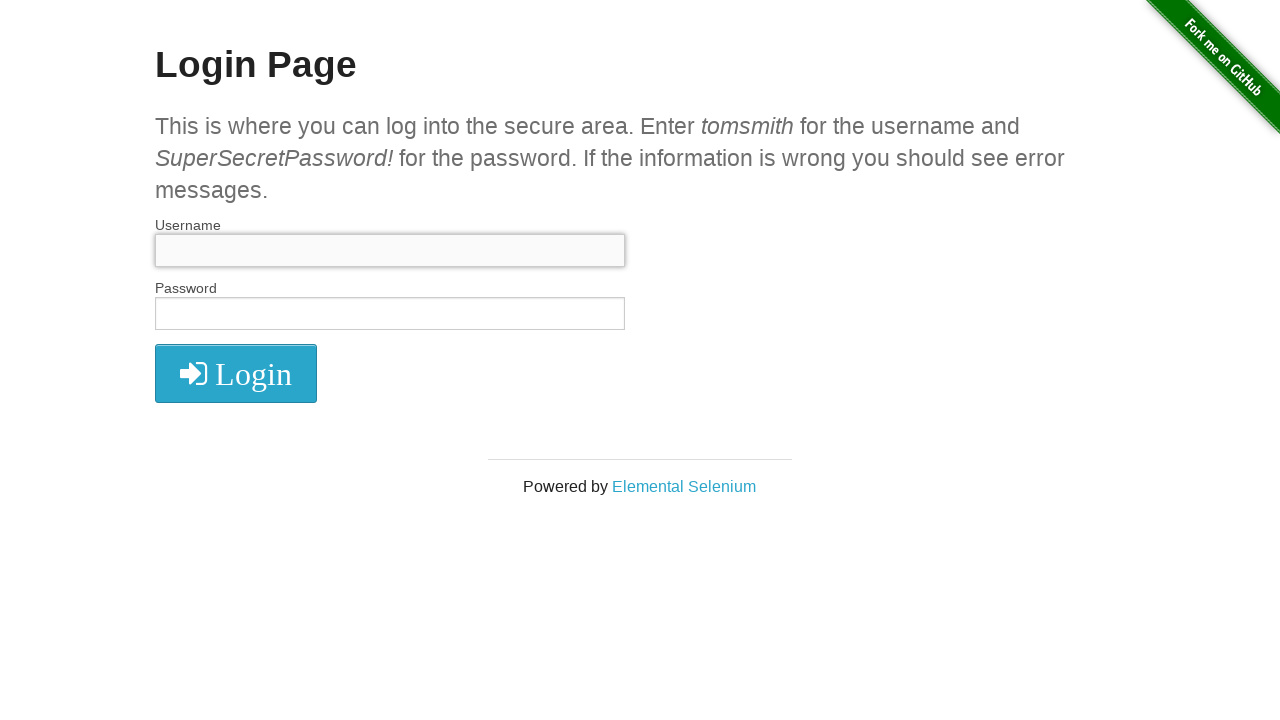

Filled password field with empty string on input[name='password']
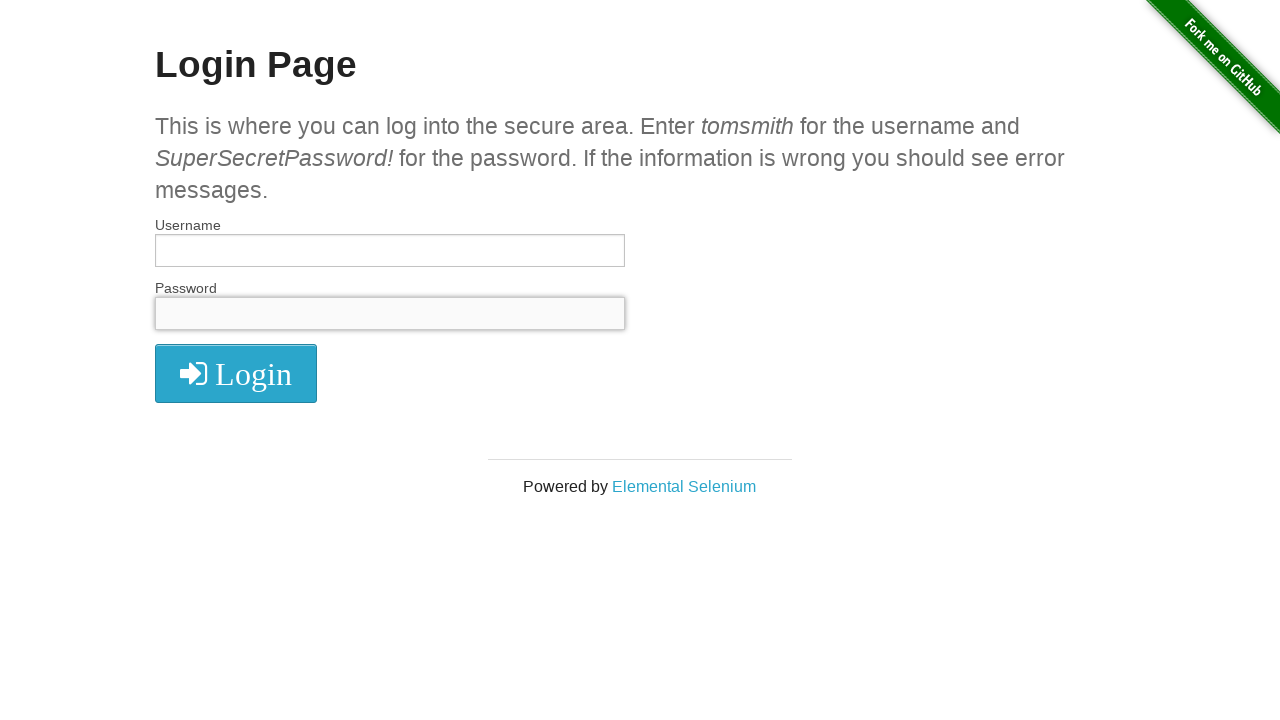

Clicked Login button to submit form with empty credentials at (236, 373) on button[type='submit']
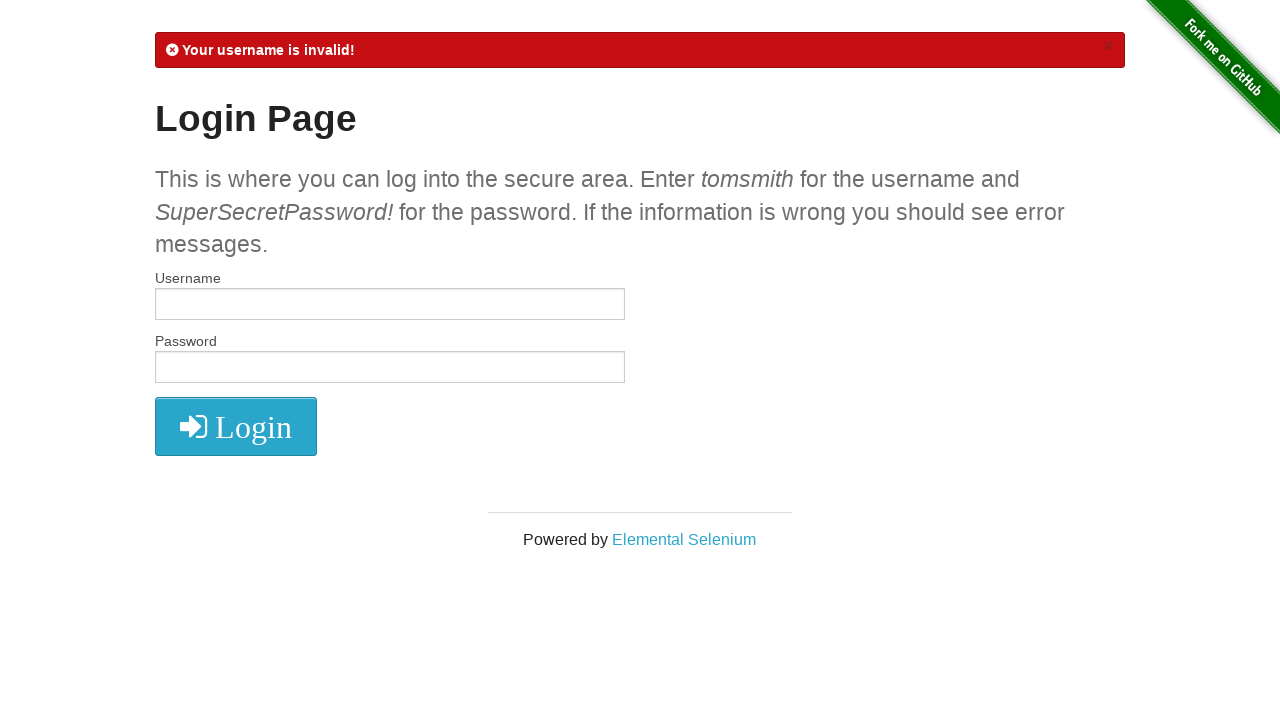

Verified that page remained on login URL - form validation correctly rejected empty credentials
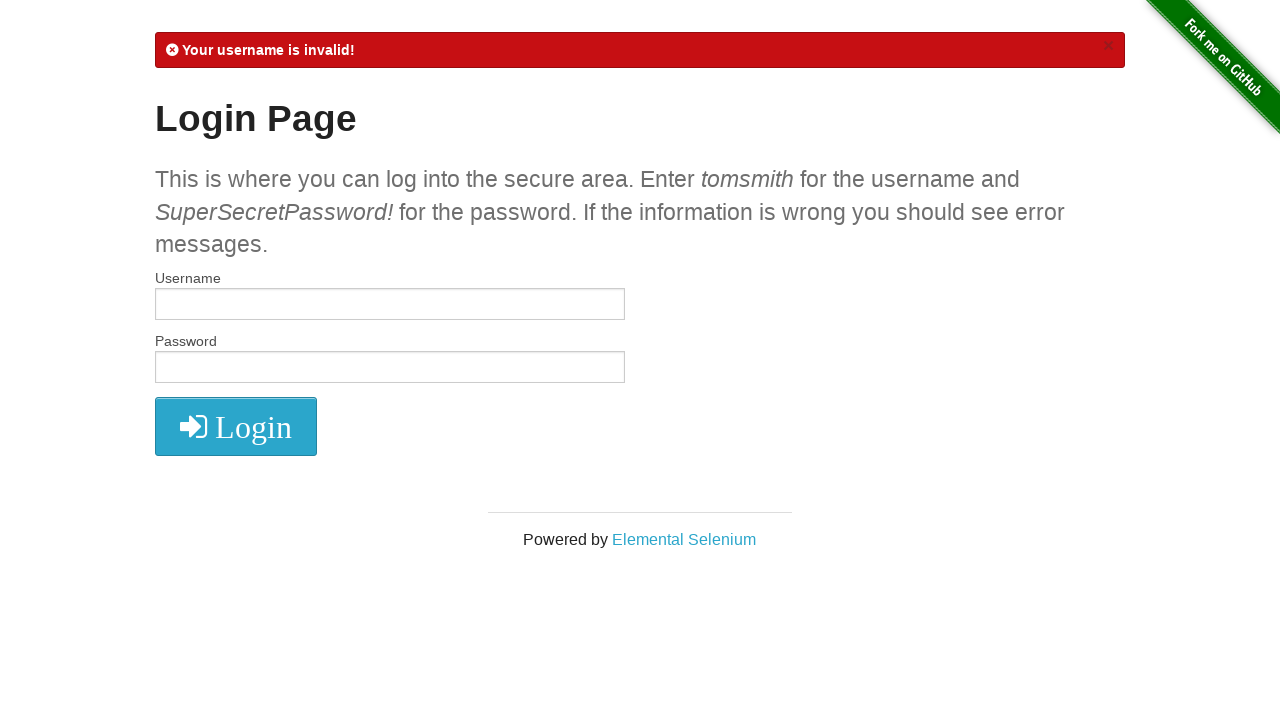

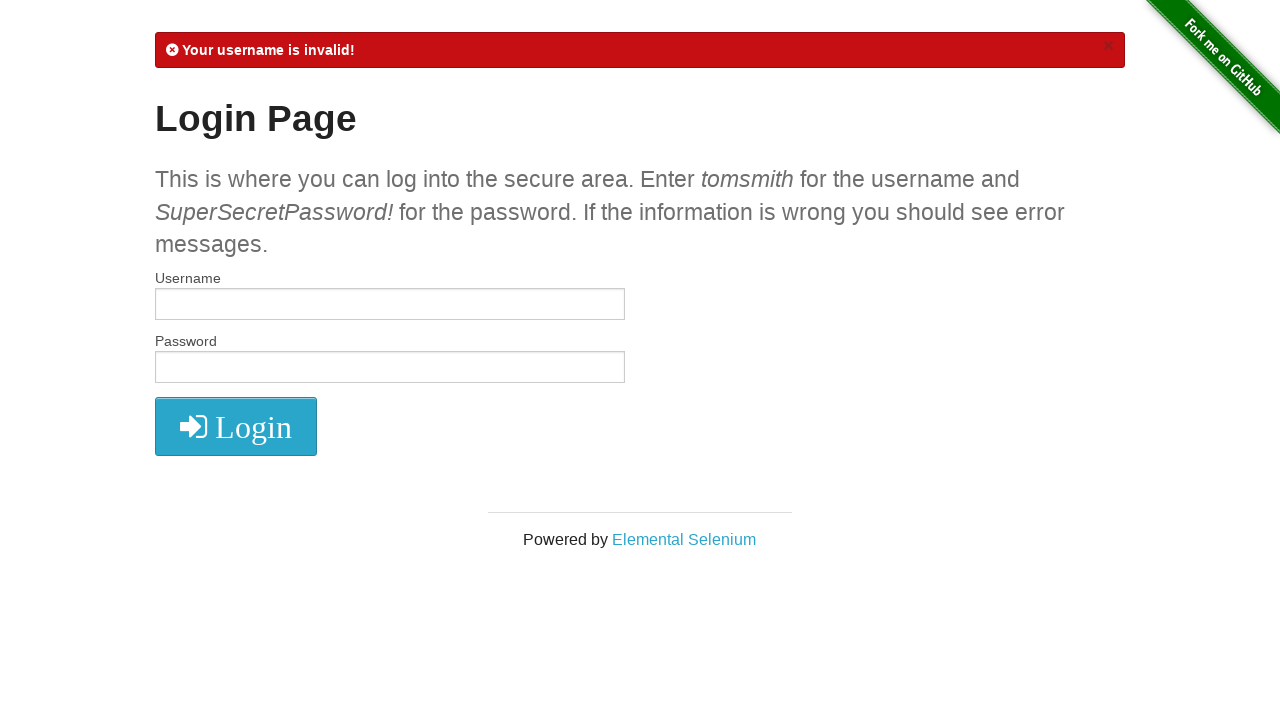